Tests dropdown functionality by selecting the second option (Option 2) from the dropdown menu

Starting URL: https://the-internet.herokuapp.com/dropdown

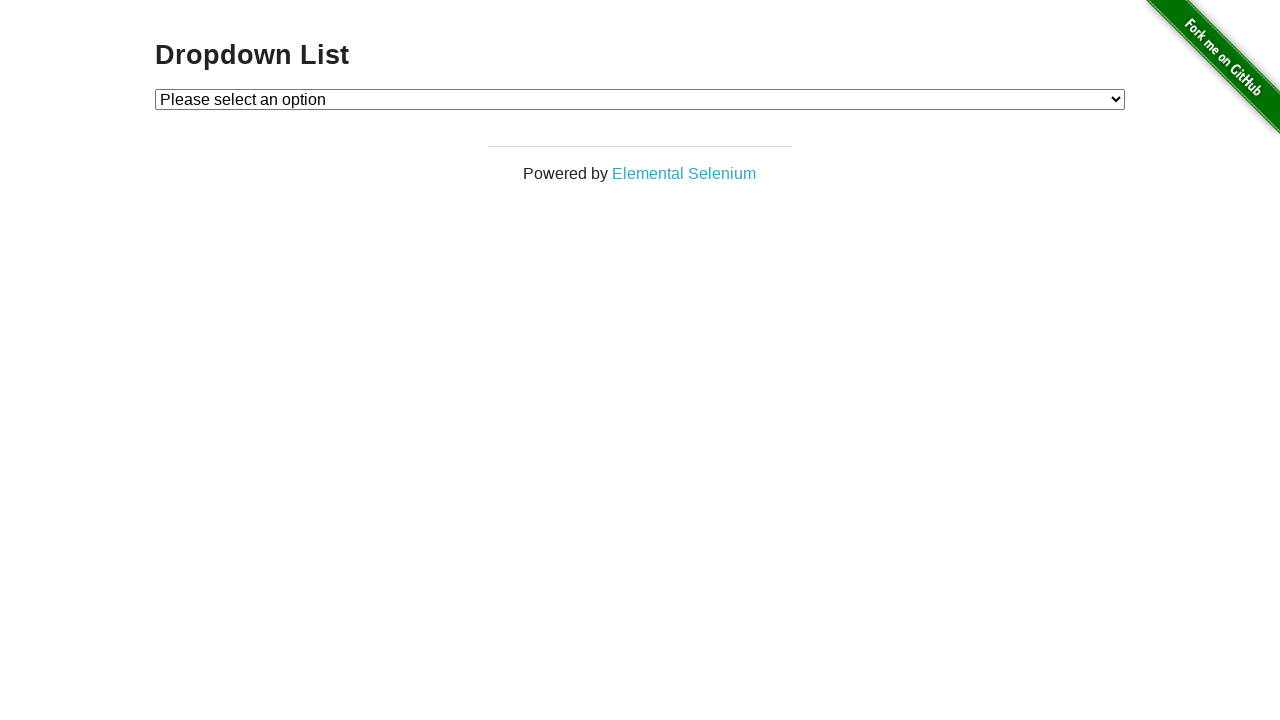

Navigated to dropdown page at https://the-internet.herokuapp.com/dropdown
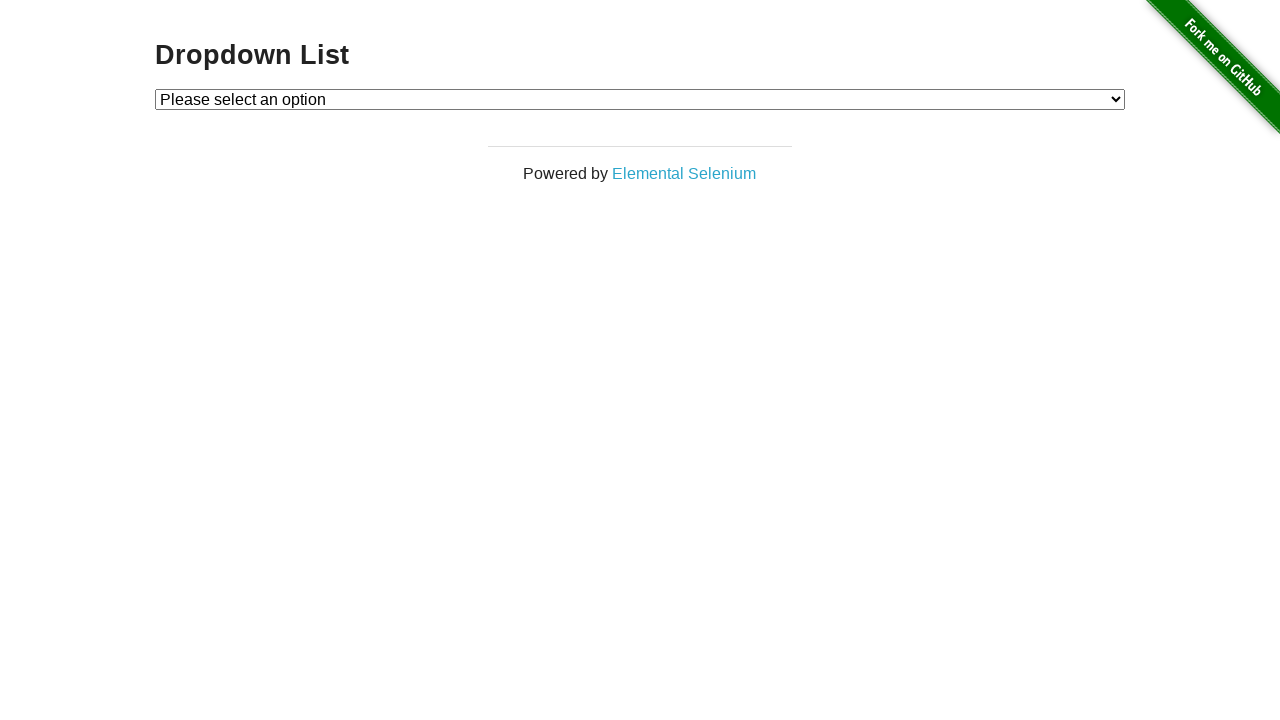

Selected Option 2 from the dropdown menu on #dropdown
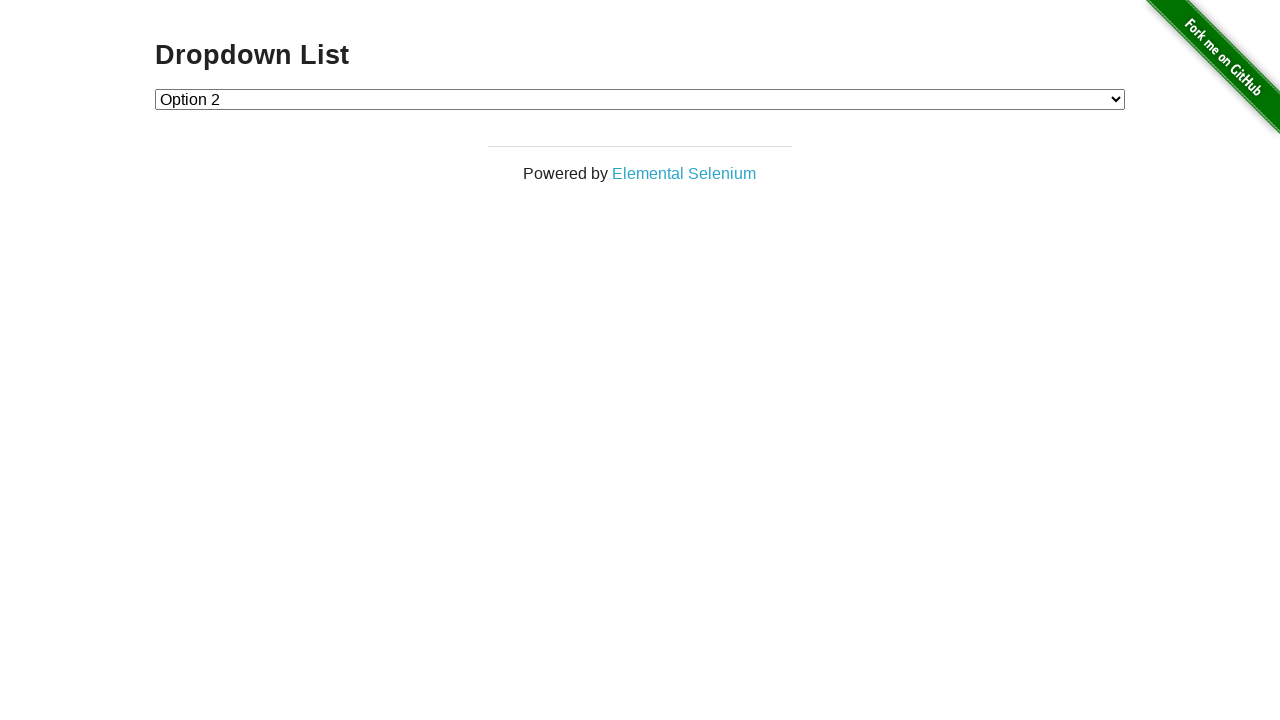

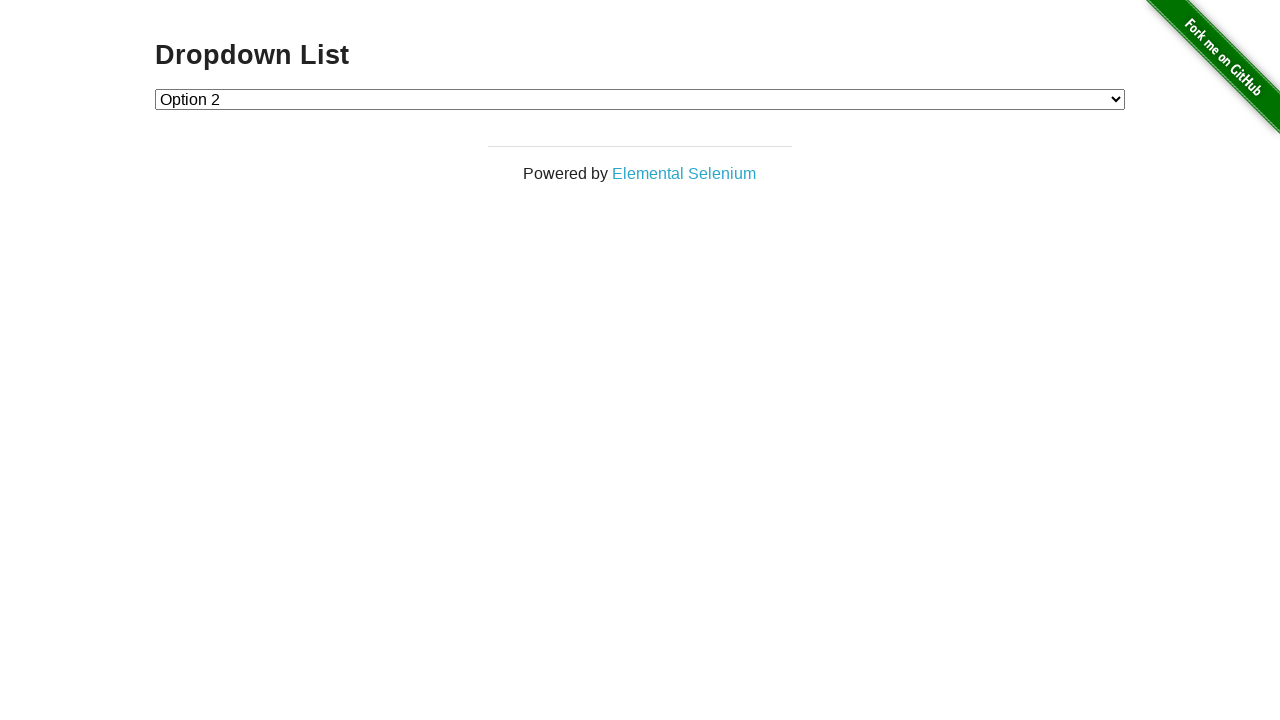